Tests browser navigation methods by visiting YouTube and Test Otomasyonu websites, verifying URLs and titles, and testing back/forward/refresh navigation

Starting URL: https://www.youtube.com/

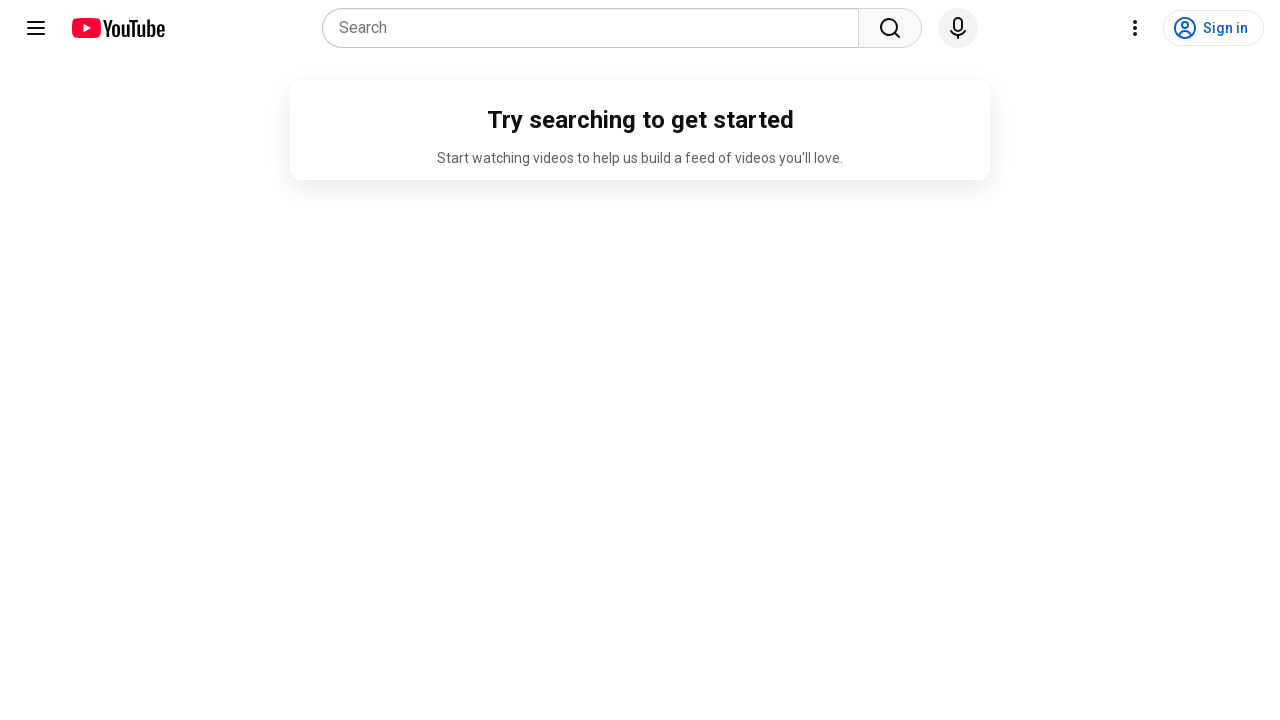

Captured current URL from YouTube homepage
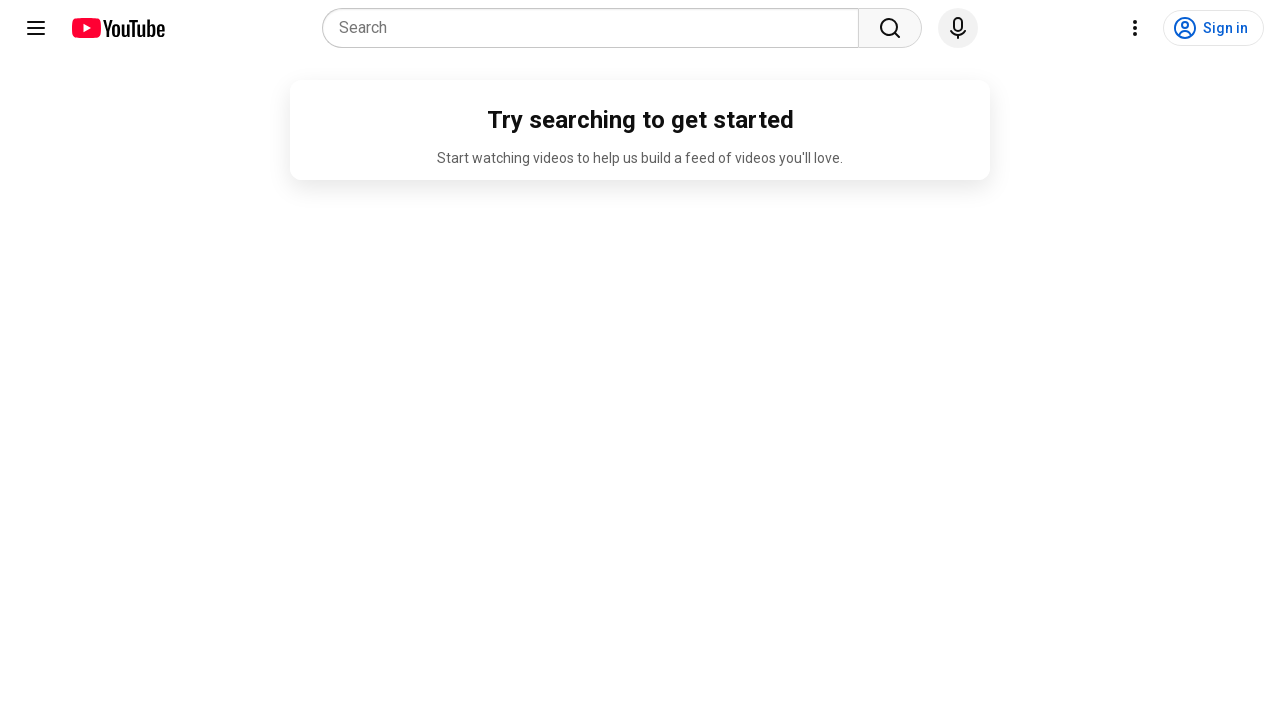

Verified YouTube URL contains 'youtube'
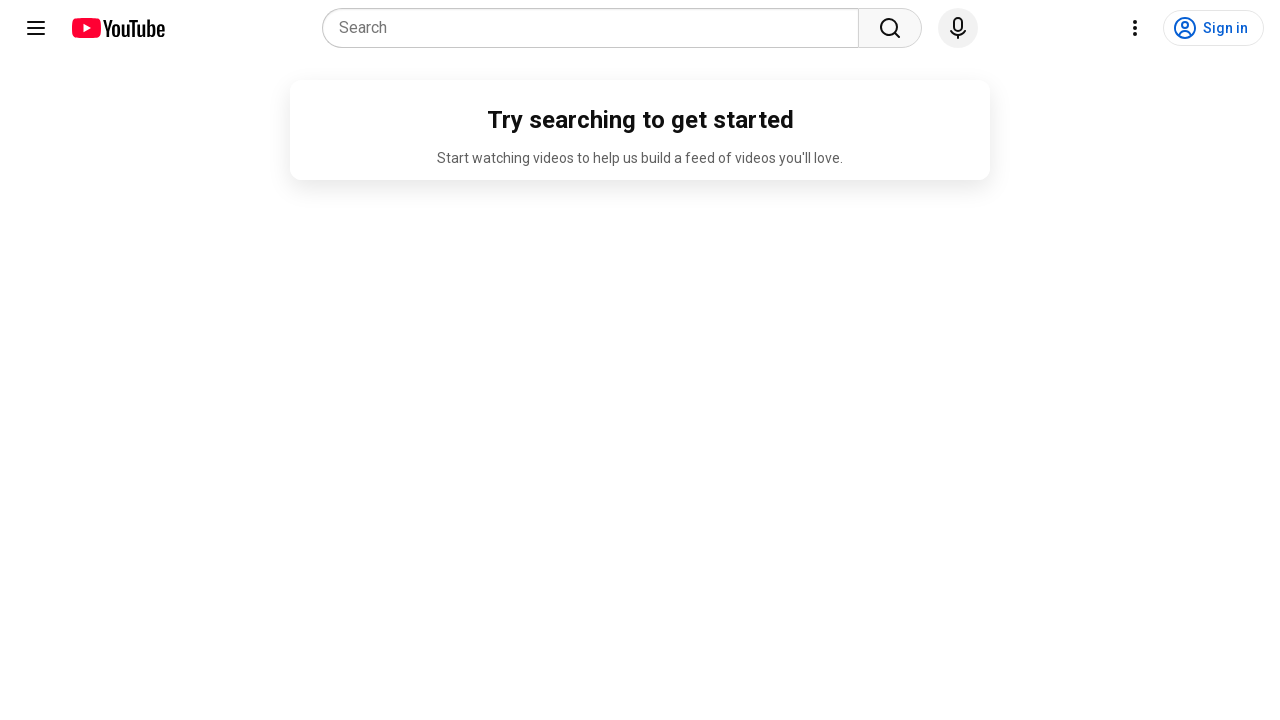

Navigated to Test Otomasyonu website
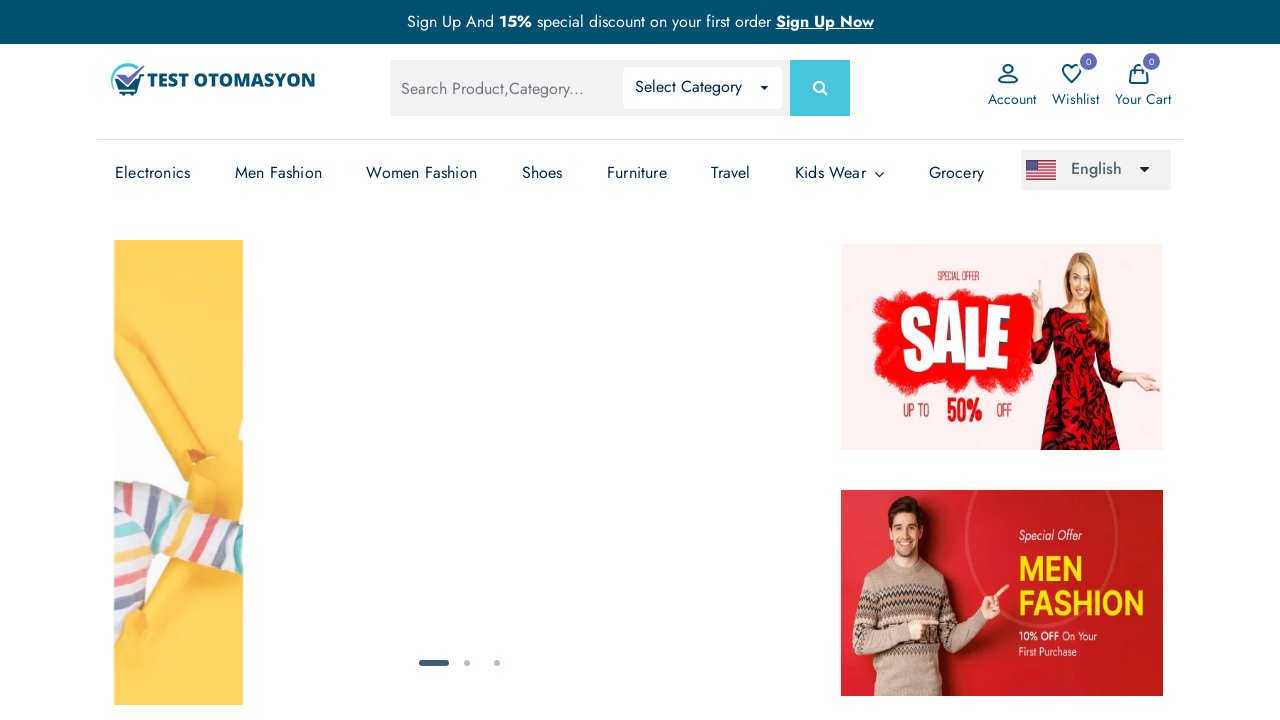

Captured page title from Test Otomasyonu website
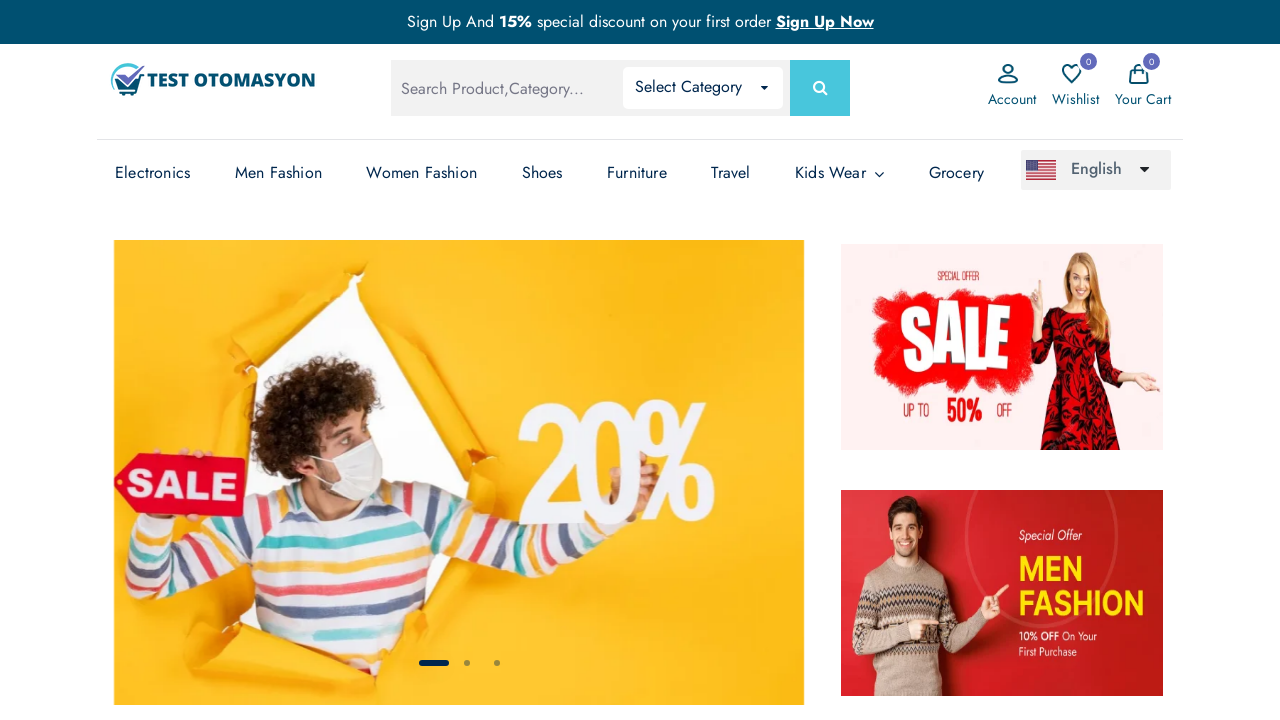

Verified page title contains 'Test Otomasyonu'
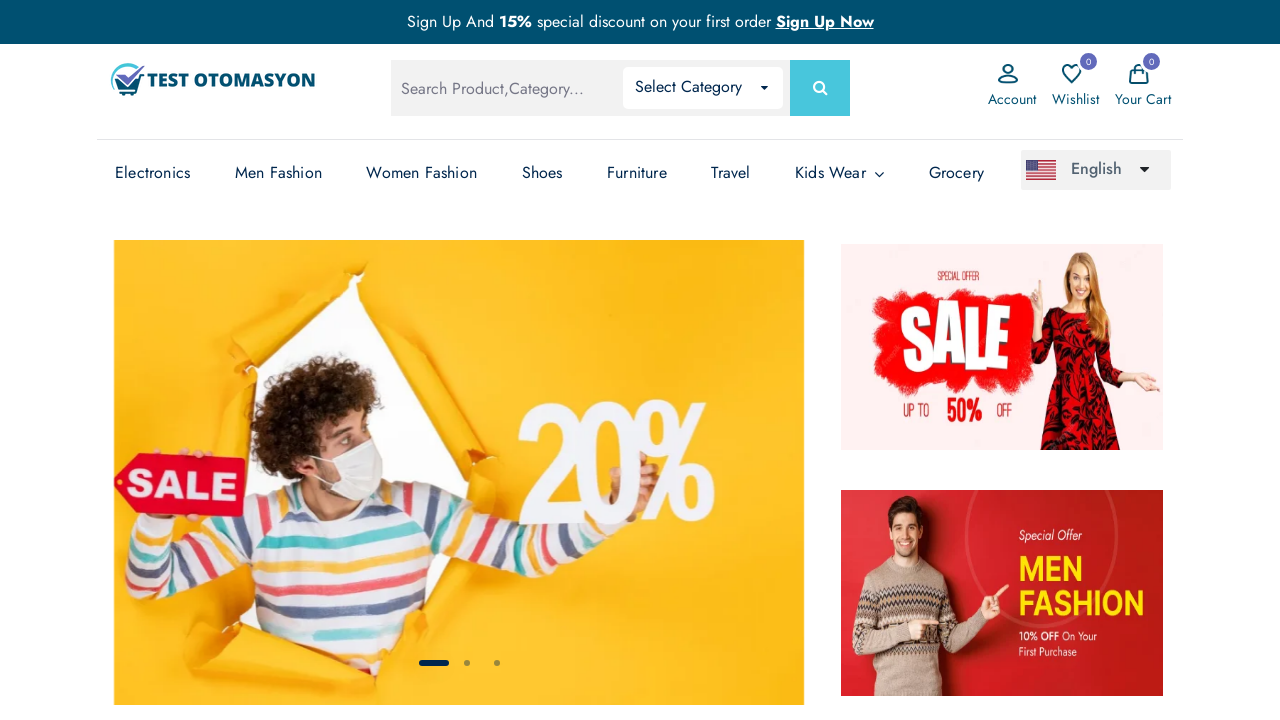

Navigated back to YouTube using browser back button
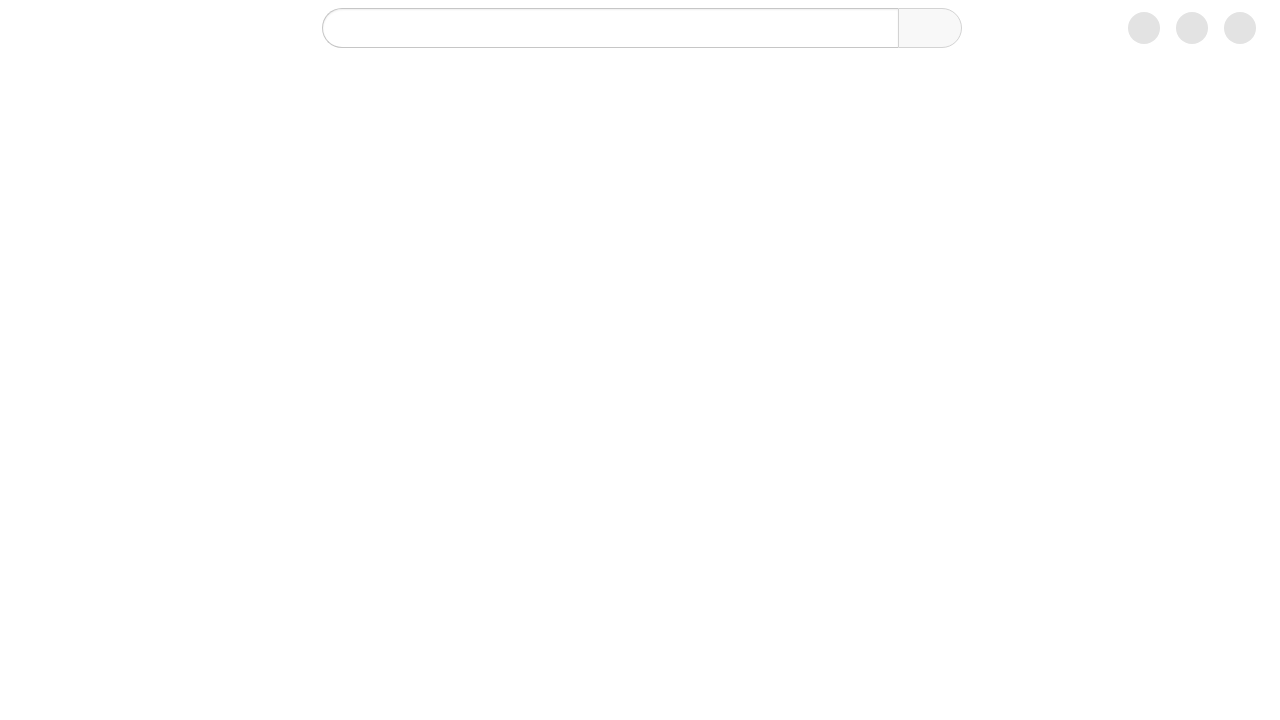

Navigated forward to Test Otomasyonu using browser forward button
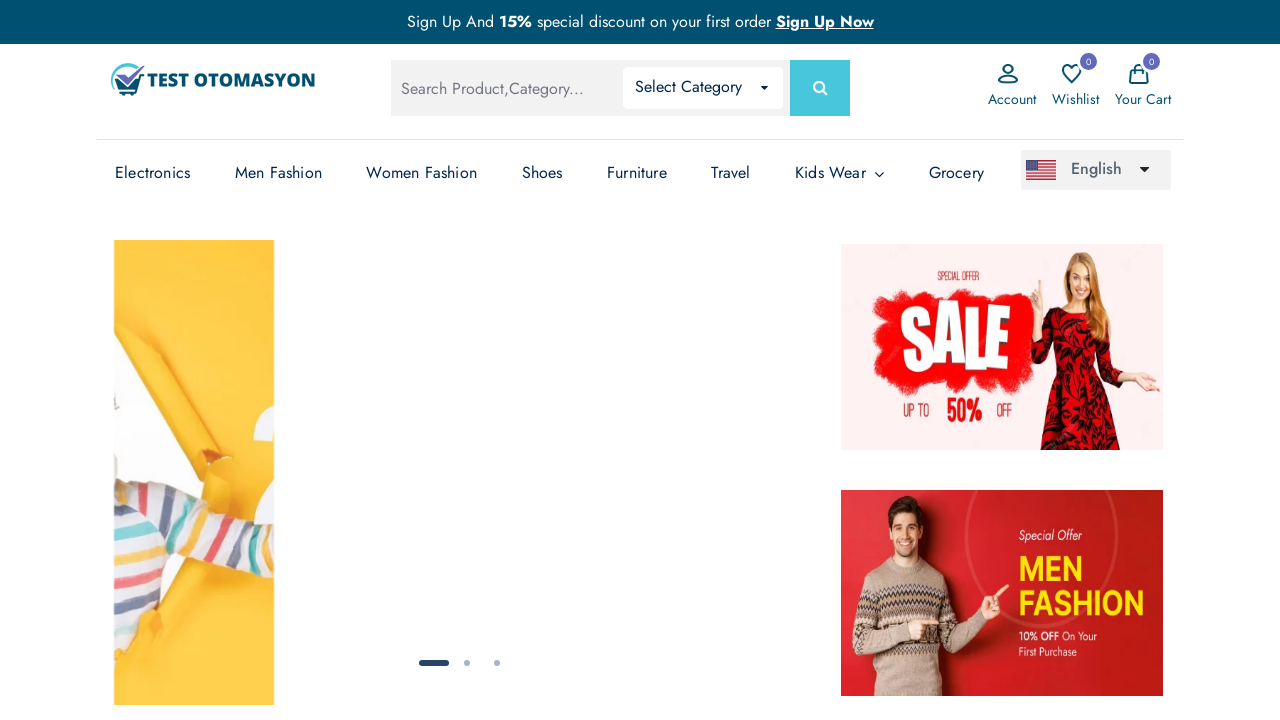

Refreshed the current page
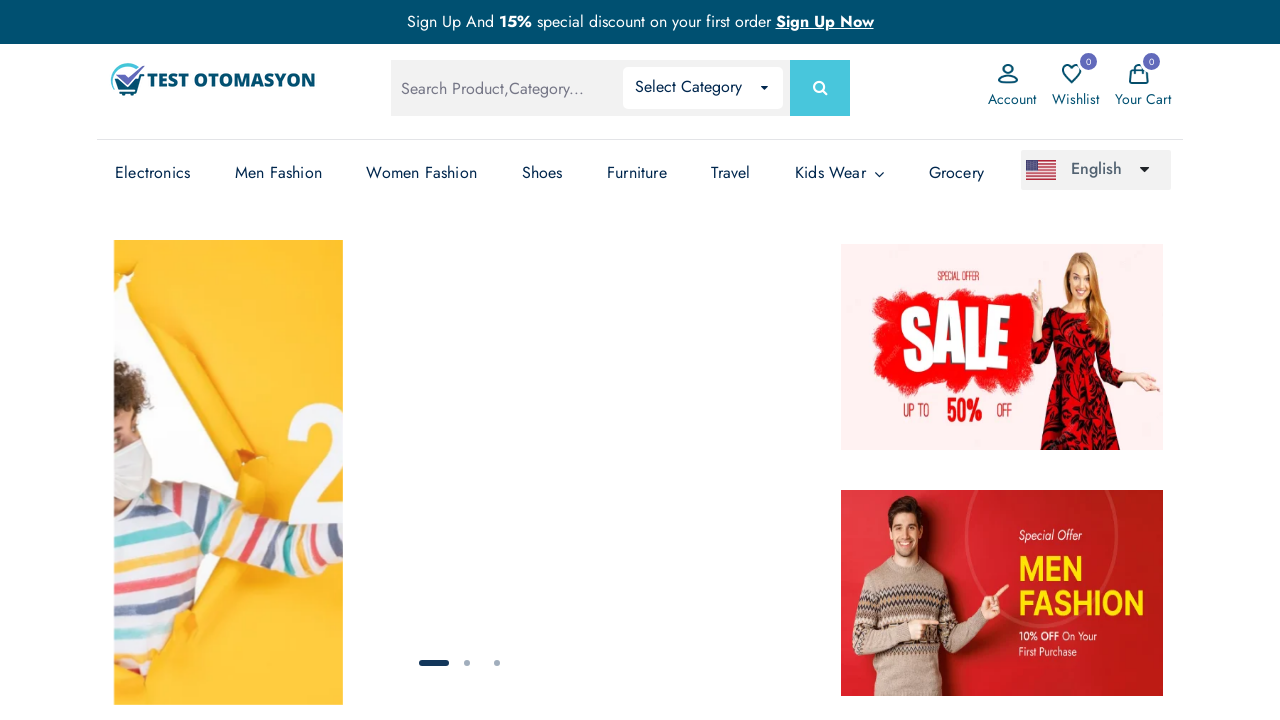

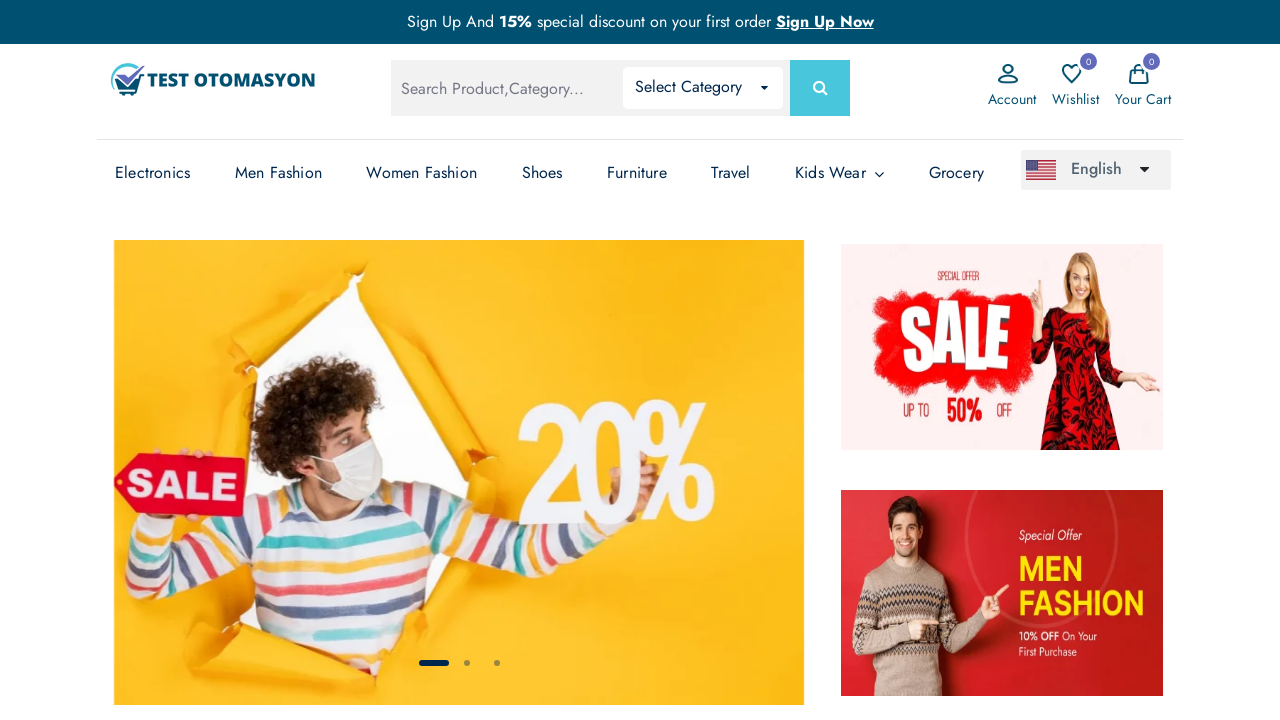